Tests JavaScript confirm dialog by triggering it and dismissing (clicking Cancel)

Starting URL: http://the-internet.herokuapp.com/javascript_alerts

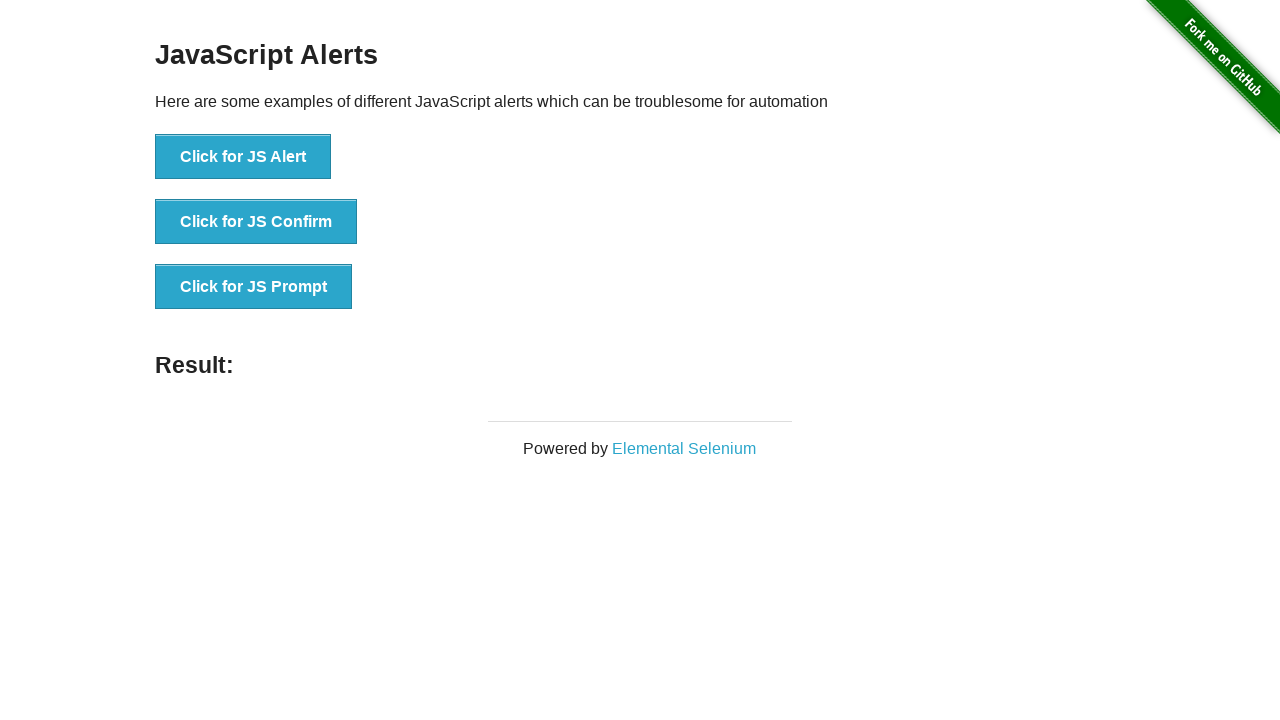

Set up dialog handler to dismiss confirm dialog
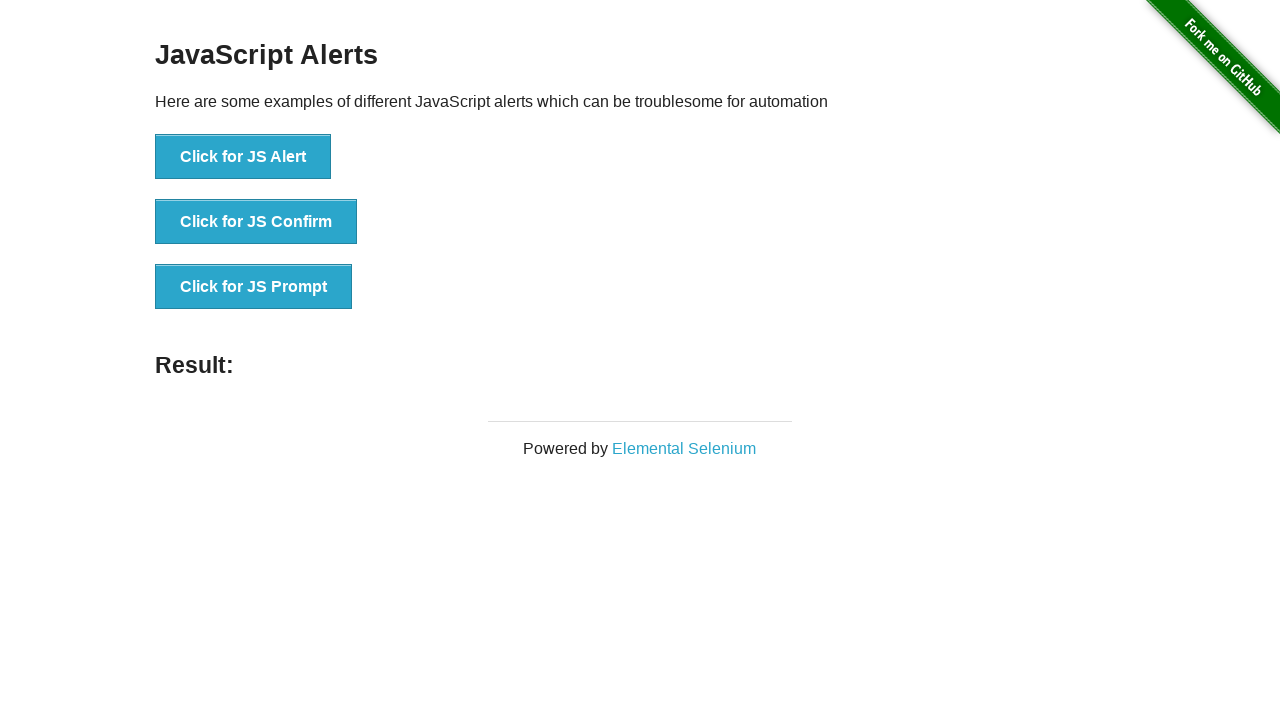

Clicked button to trigger JavaScript confirm dialog at (256, 222) on button[onclick='jsConfirm()']
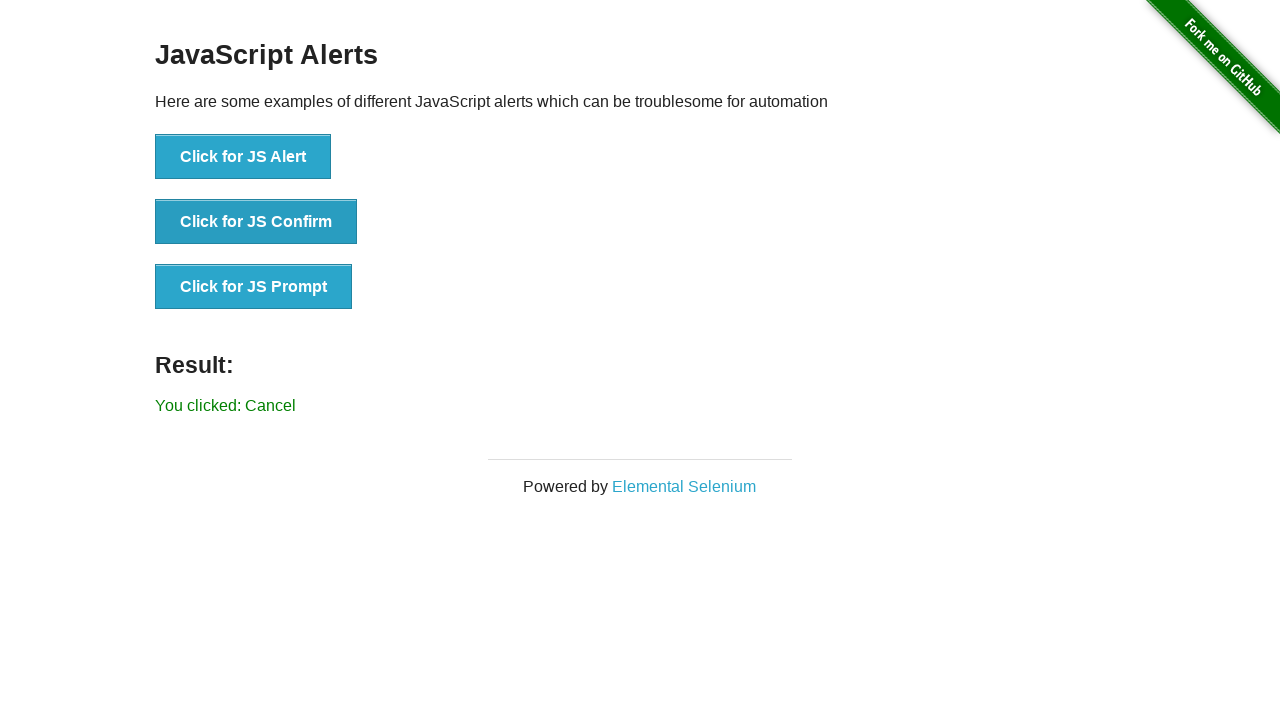

Confirm dialog was dismissed and result element loaded
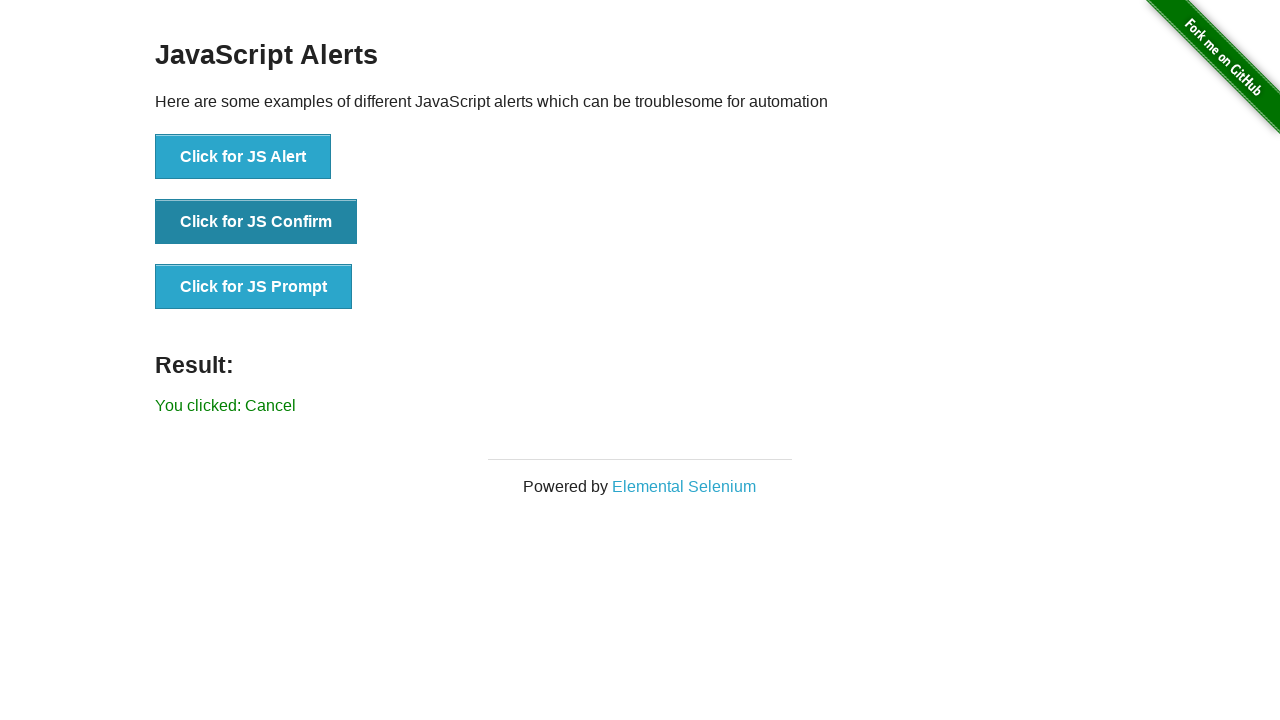

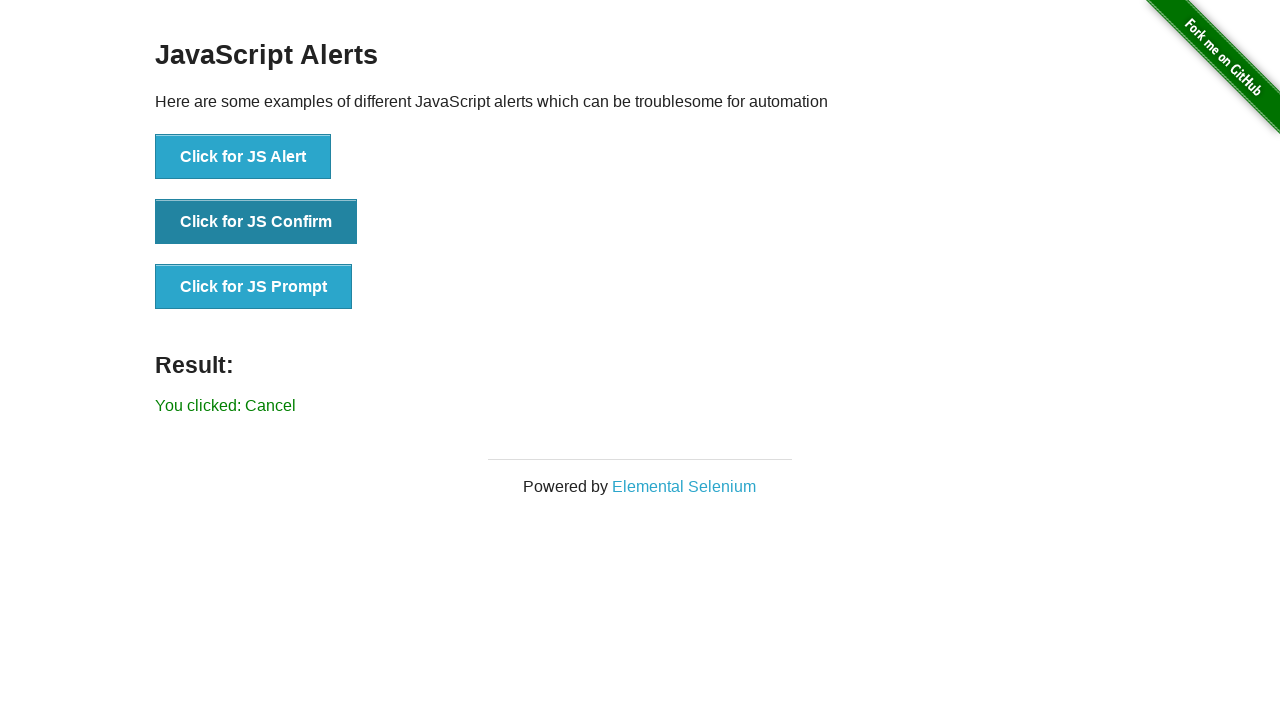